Tests window handling functionality by opening a new window, switching between parent and child windows, and extracting text from both windows

Starting URL: https://the-internet.herokuapp.com/

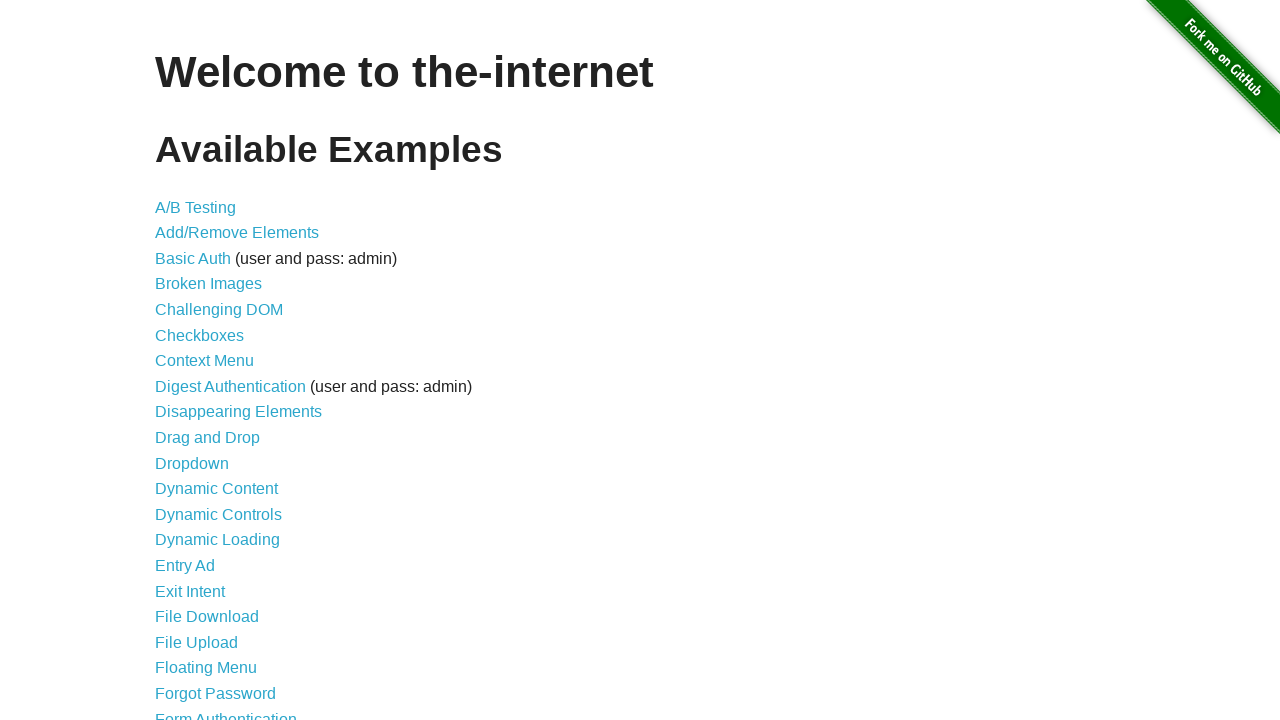

Clicked on 'Multiple Windows' link at (218, 369) on xpath=//a[text()='Multiple Windows']
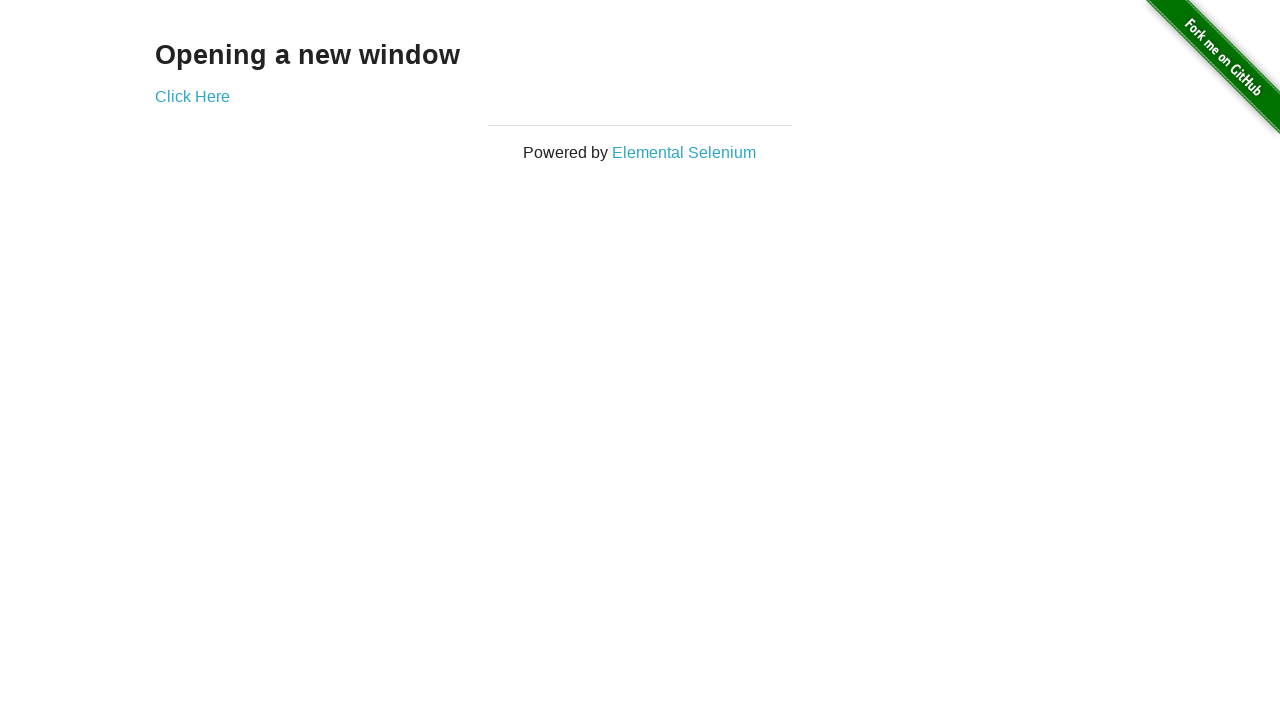

Clicked 'Click Here' to open new window at (192, 96) on xpath=//a[text()='Click Here']
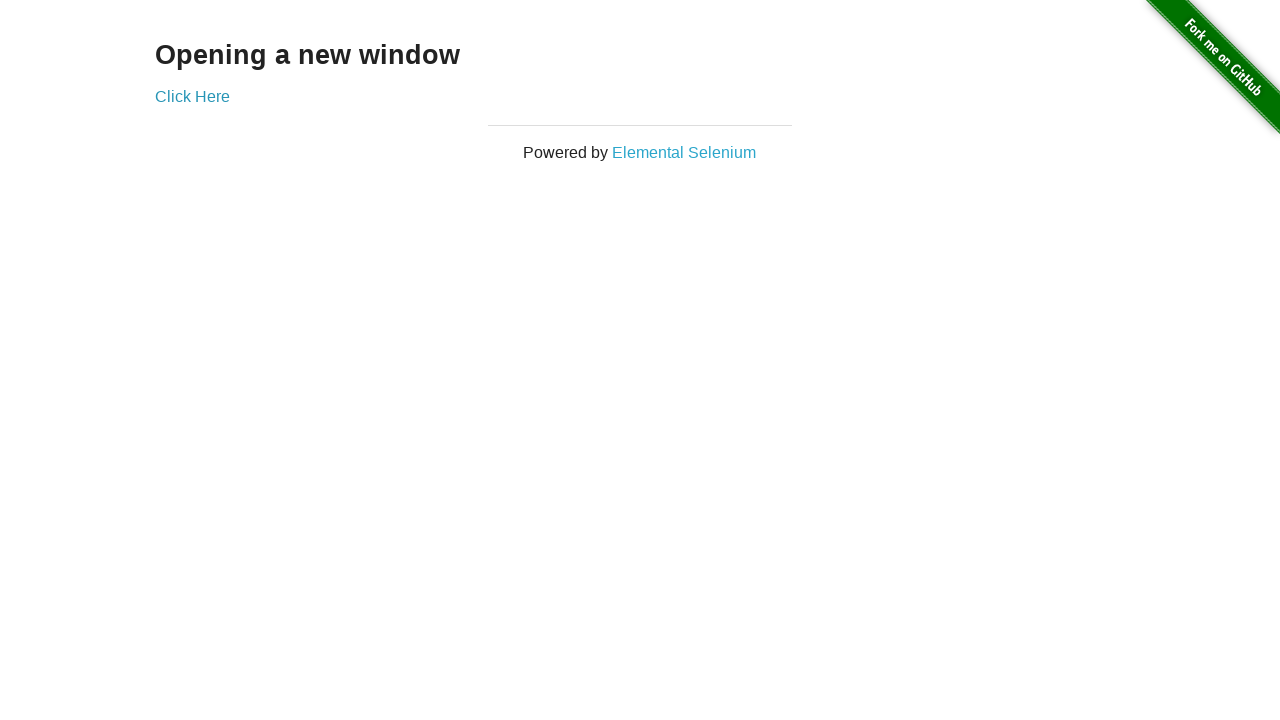

Captured reference to newly opened window
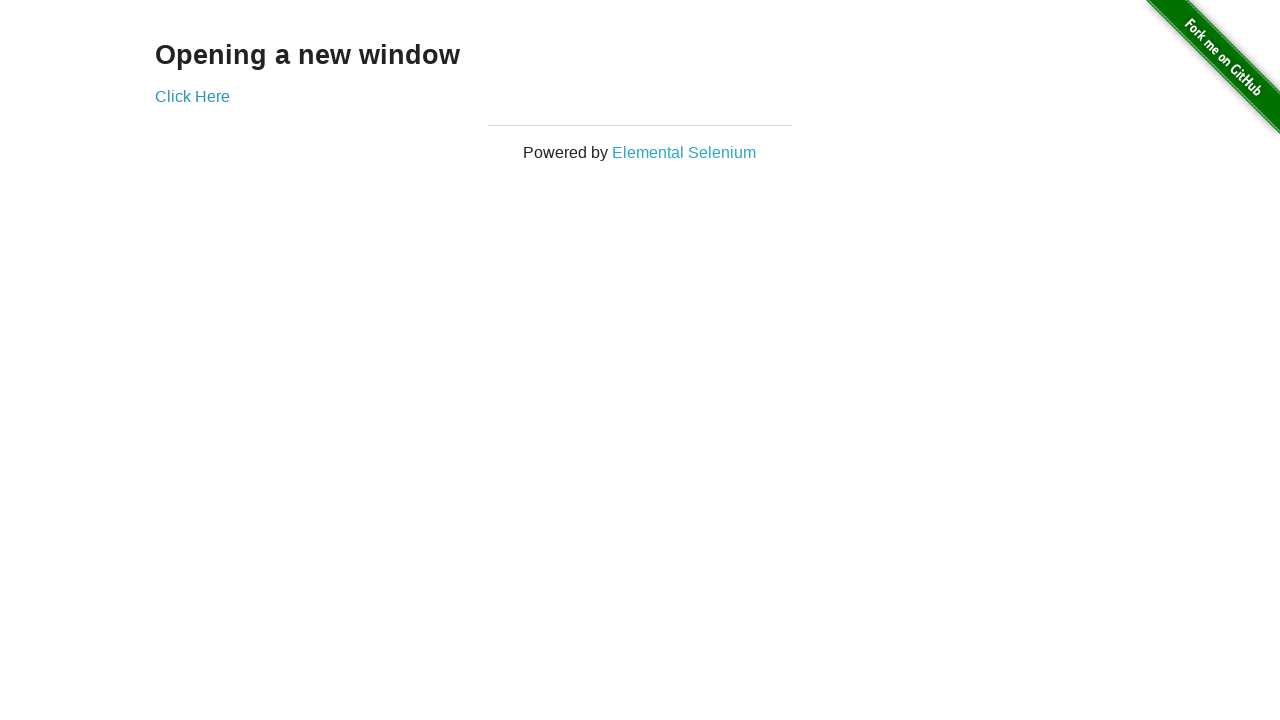

Extracted text from child window: 
  New Window

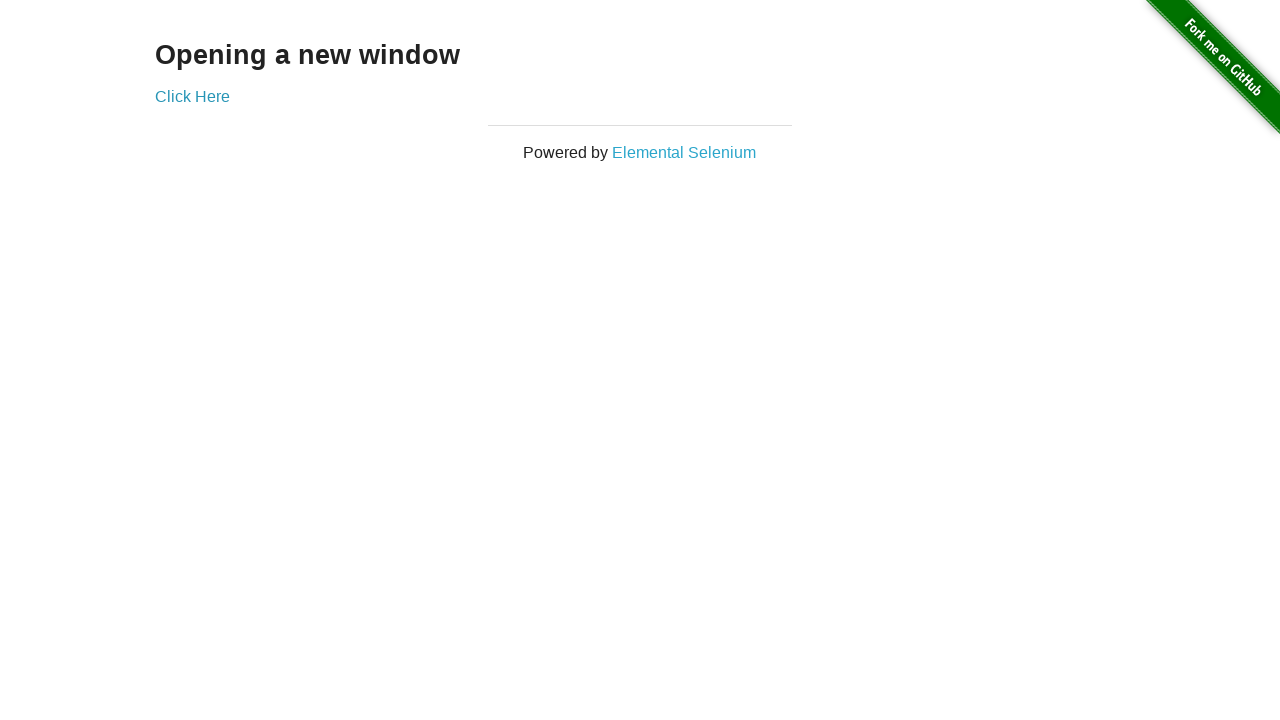

Extracted text from parent window: Opening a new window
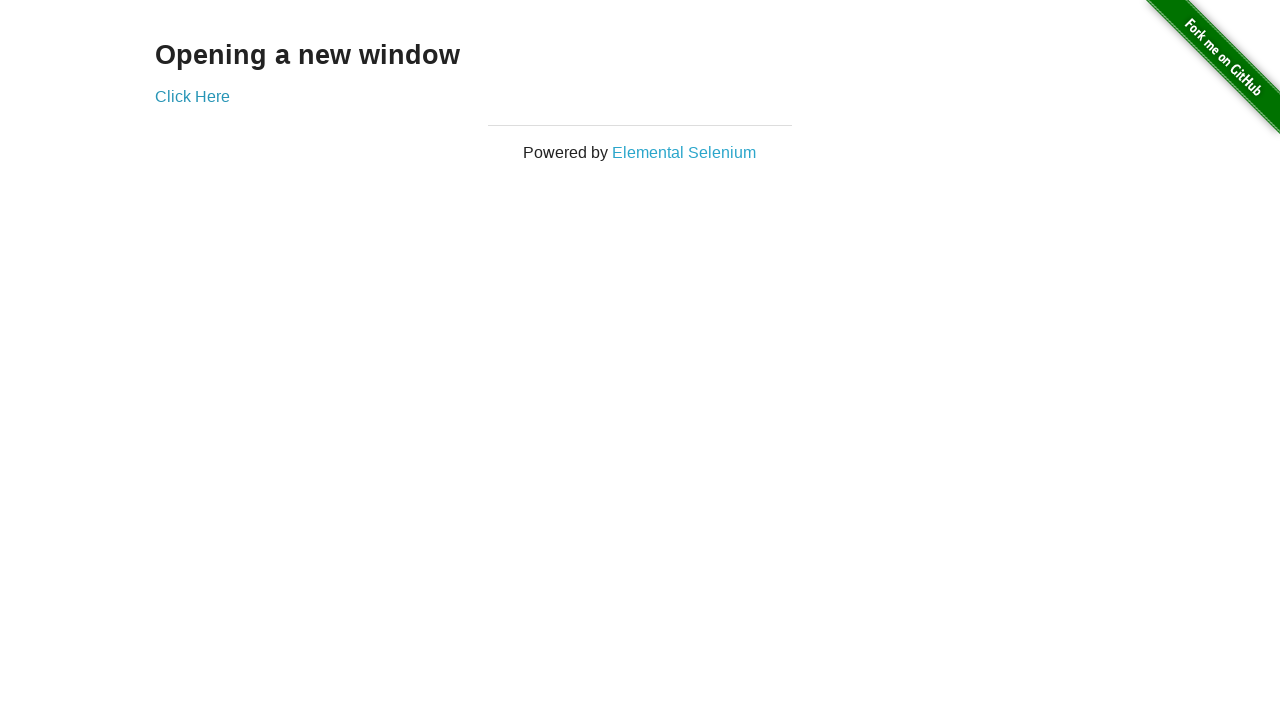

Closed the child window
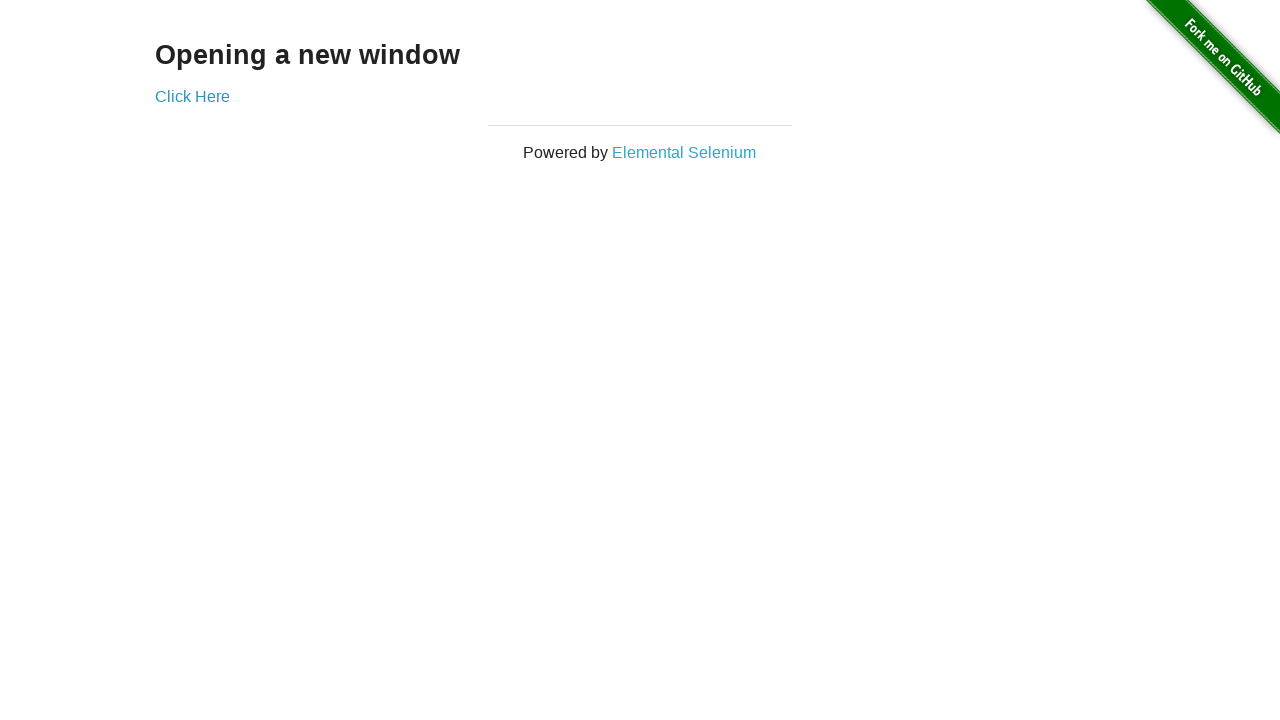

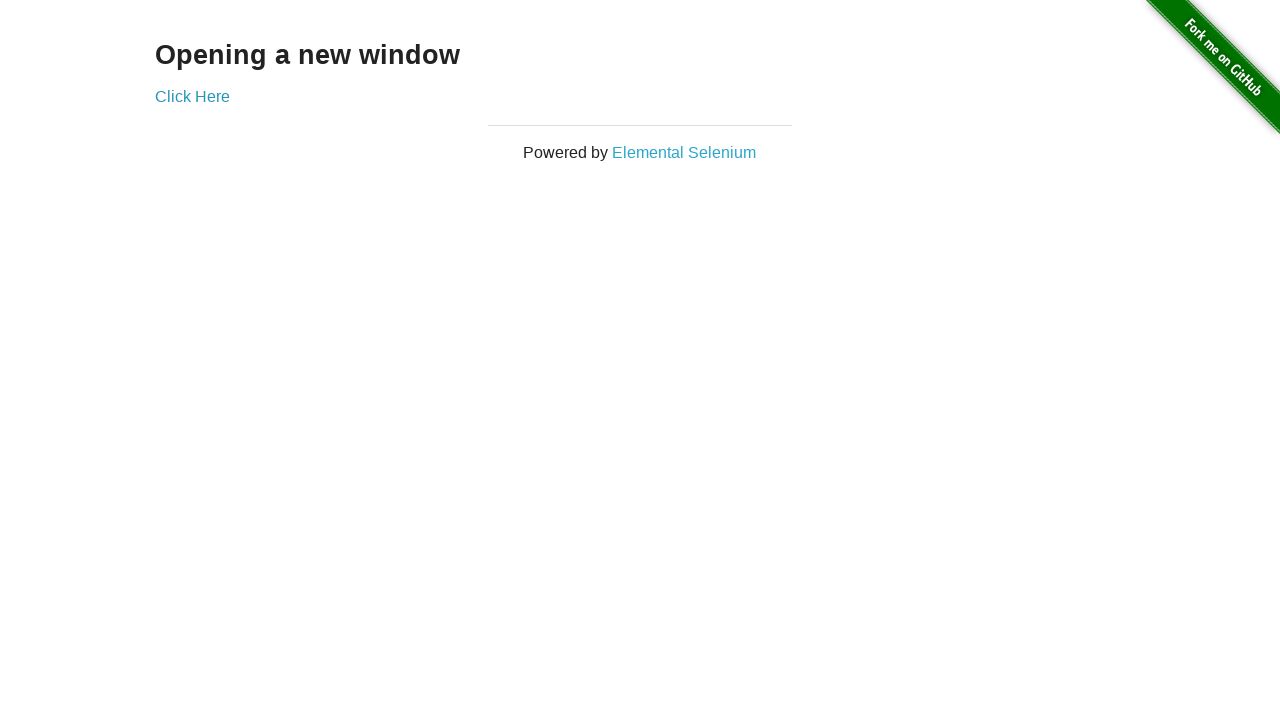